Tests window handling functionality by opening multiple links in new windows and switching between them

Starting URL: https://accounts.google.com/signup/v2/webcreateaccount?flowName=GlifWebSignIn&flowEntry=SignUp

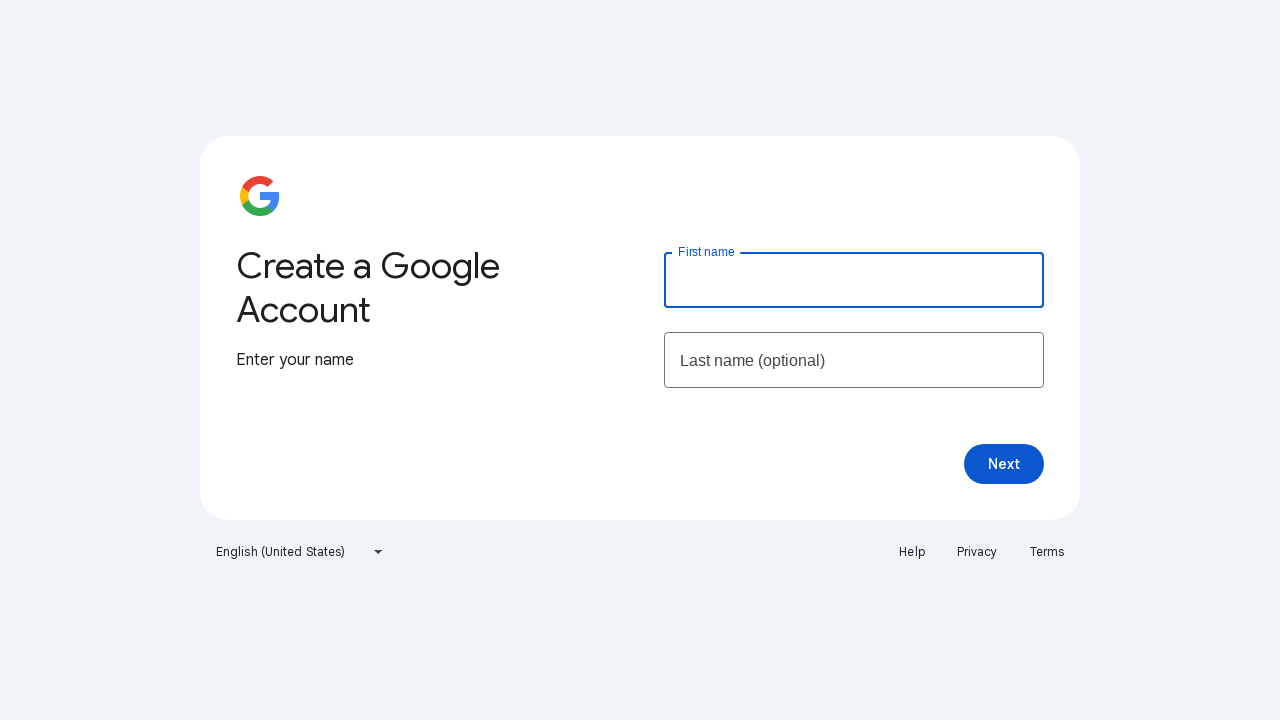

Clicked Help link and opened in new window at (912, 552) on xpath=//a[text()='Help']
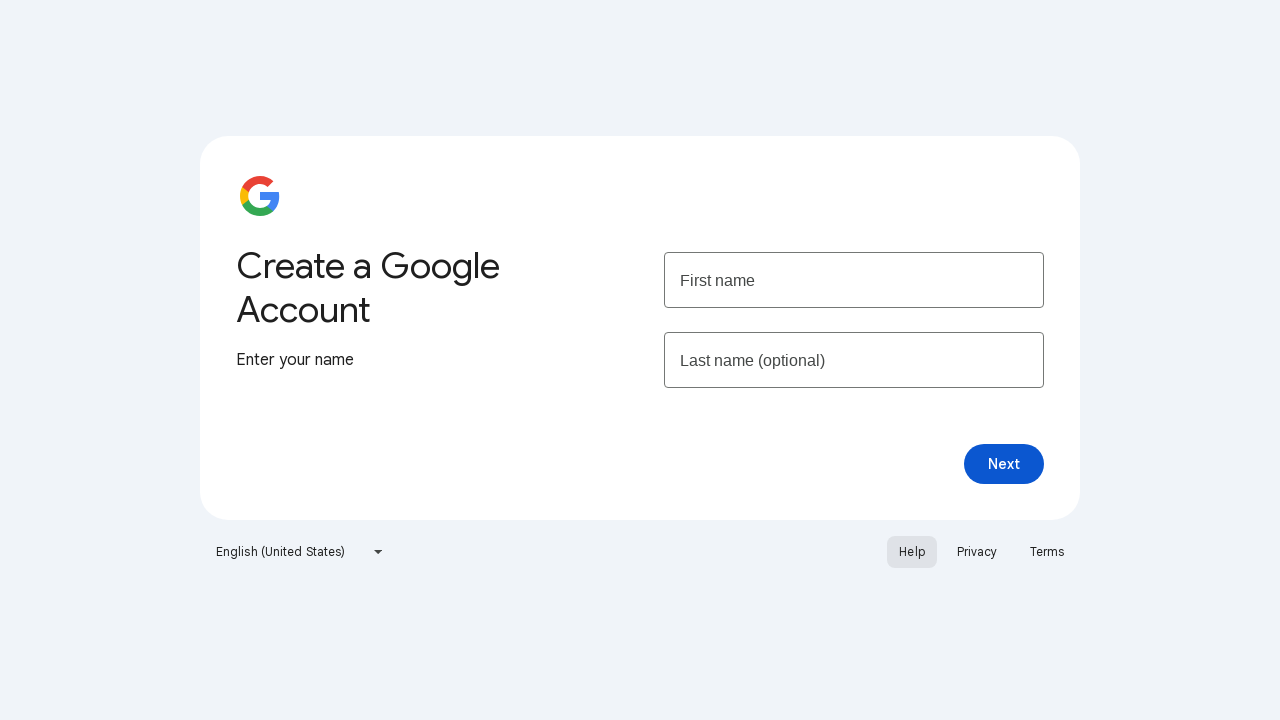

Clicked Terms link and opened in new window at (1047, 552) on xpath=//a[text()='Terms']
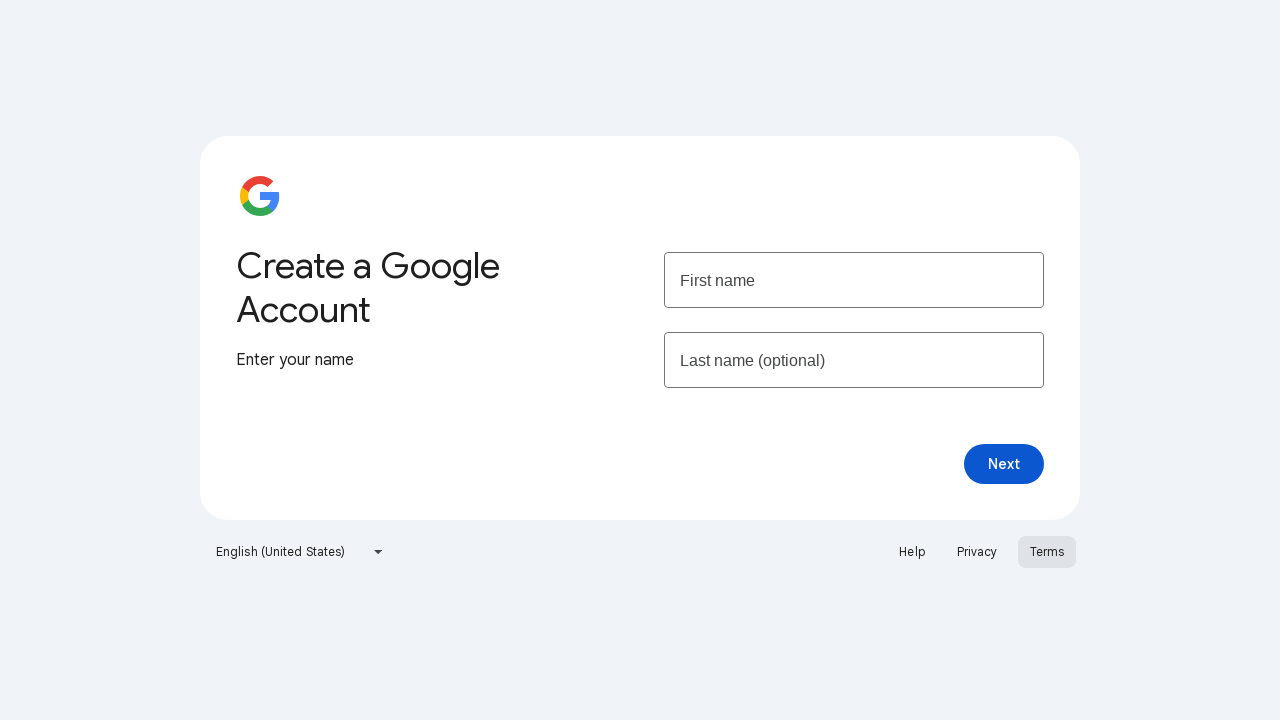

Clicked Privacy link and opened in new window at (977, 552) on xpath=//a[text()='Privacy']
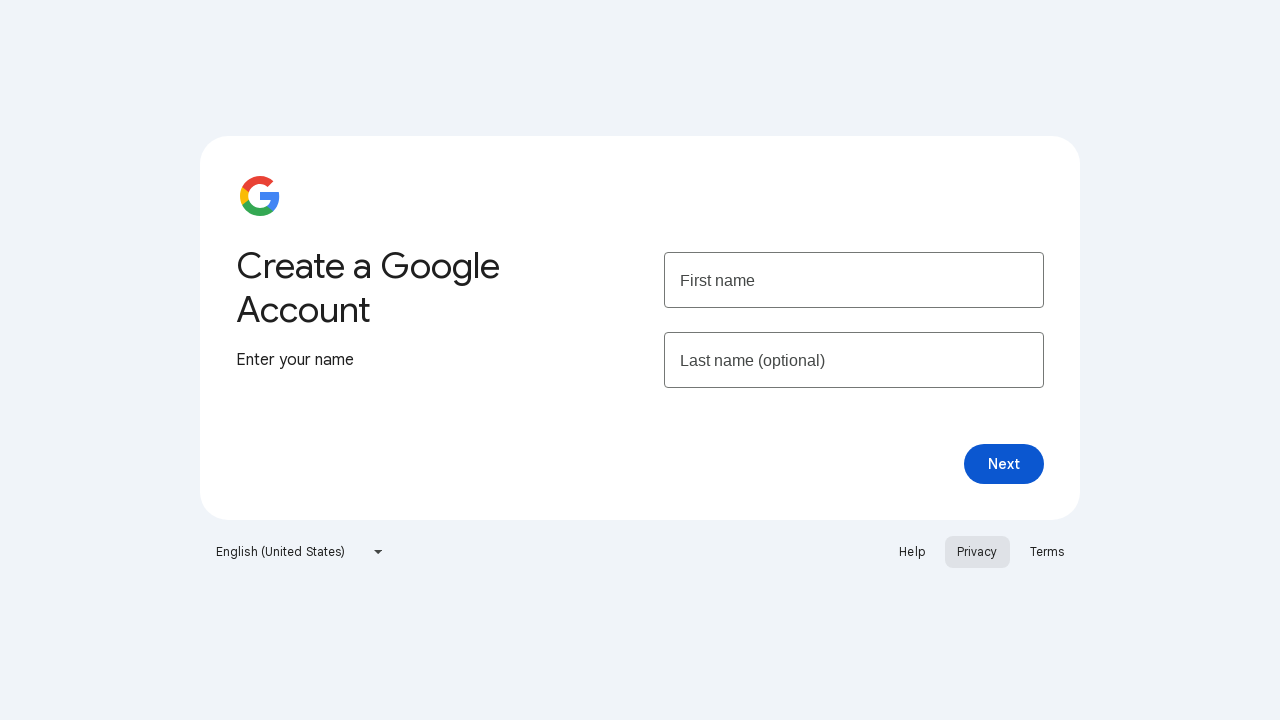

Retrieved privacy page title: Privacy Policy – Privacy & Terms – Google
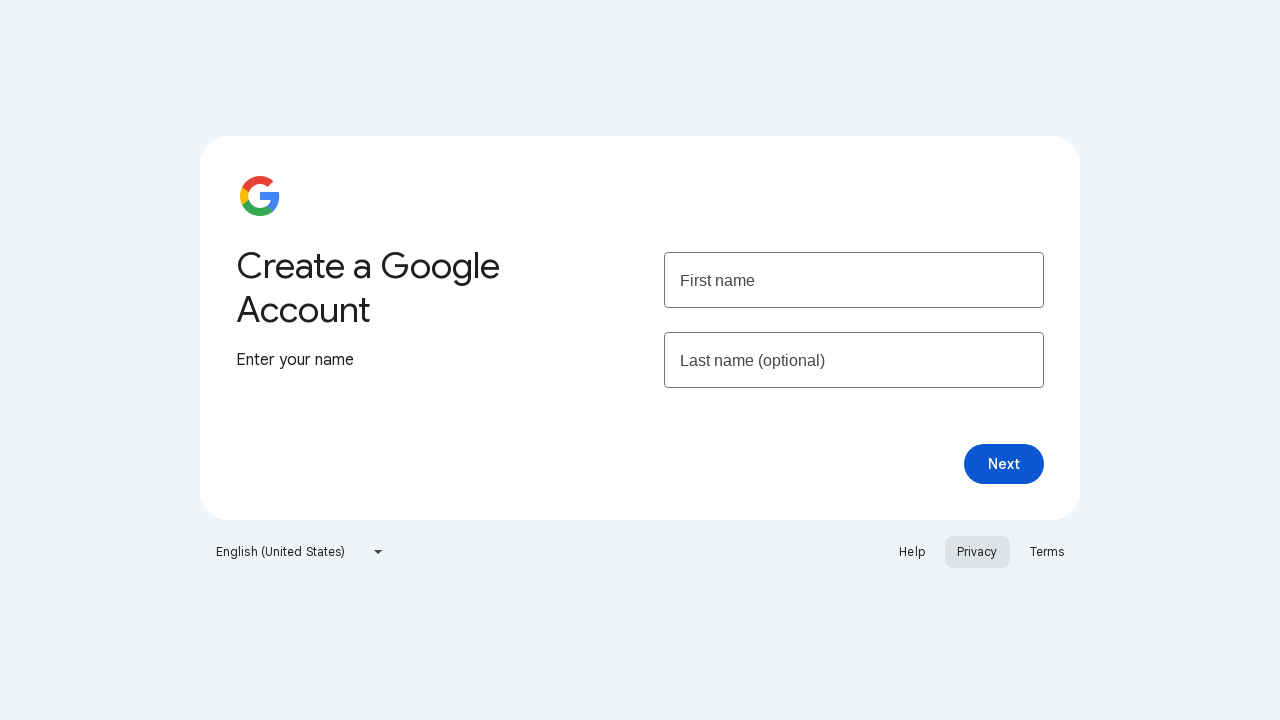

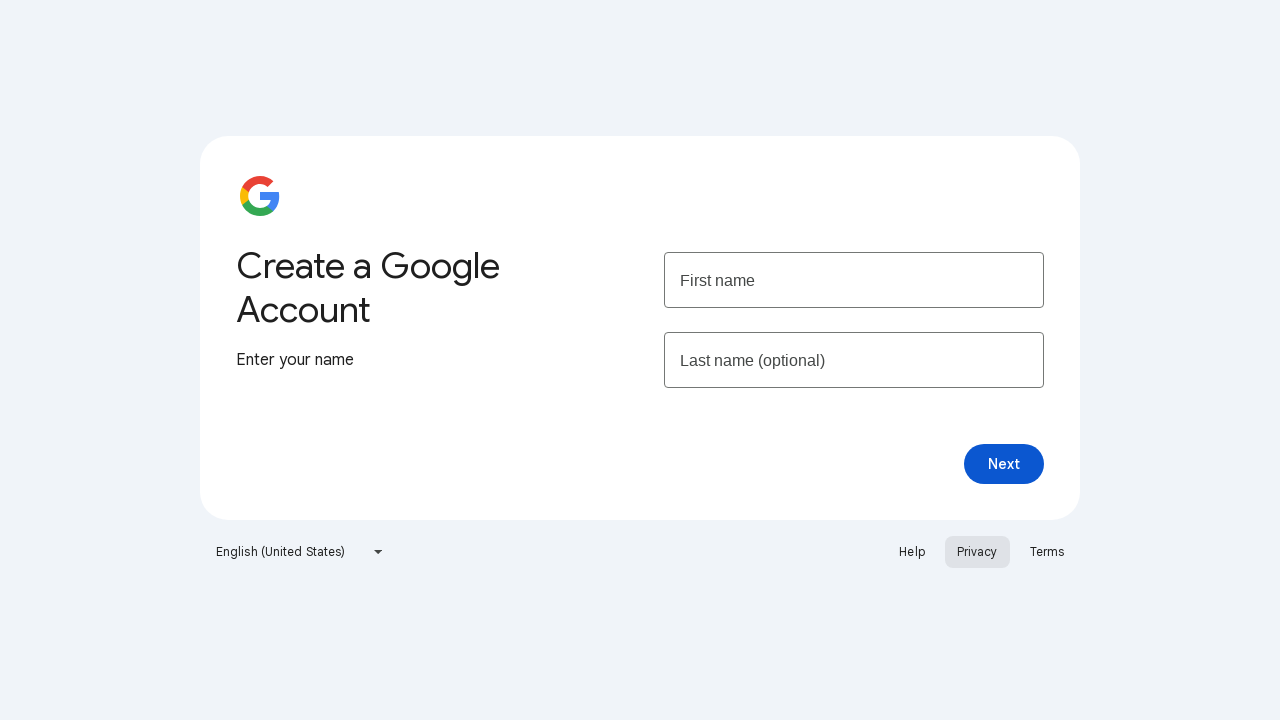